Opens contact form modal and submits a test message with email, name, and message content

Starting URL: https://www.demoblaze.com/

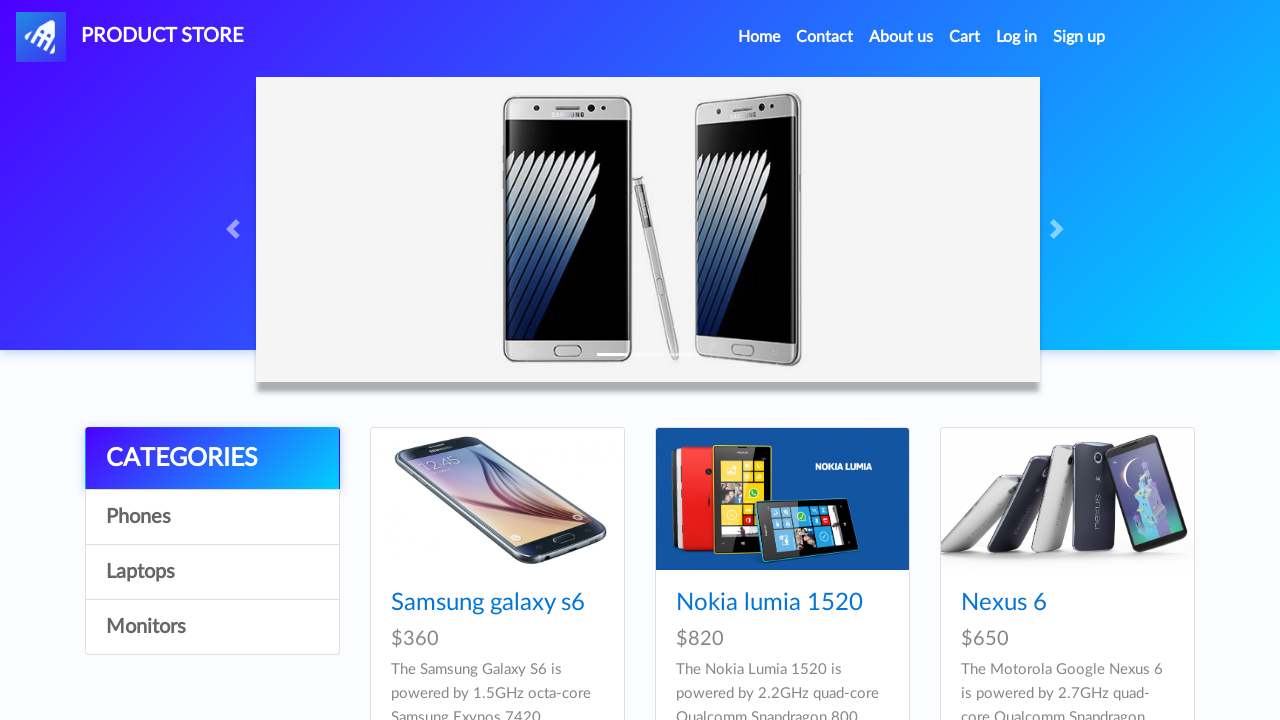

Clicked Contact link to open modal at (825, 37) on a:has-text('Contact')
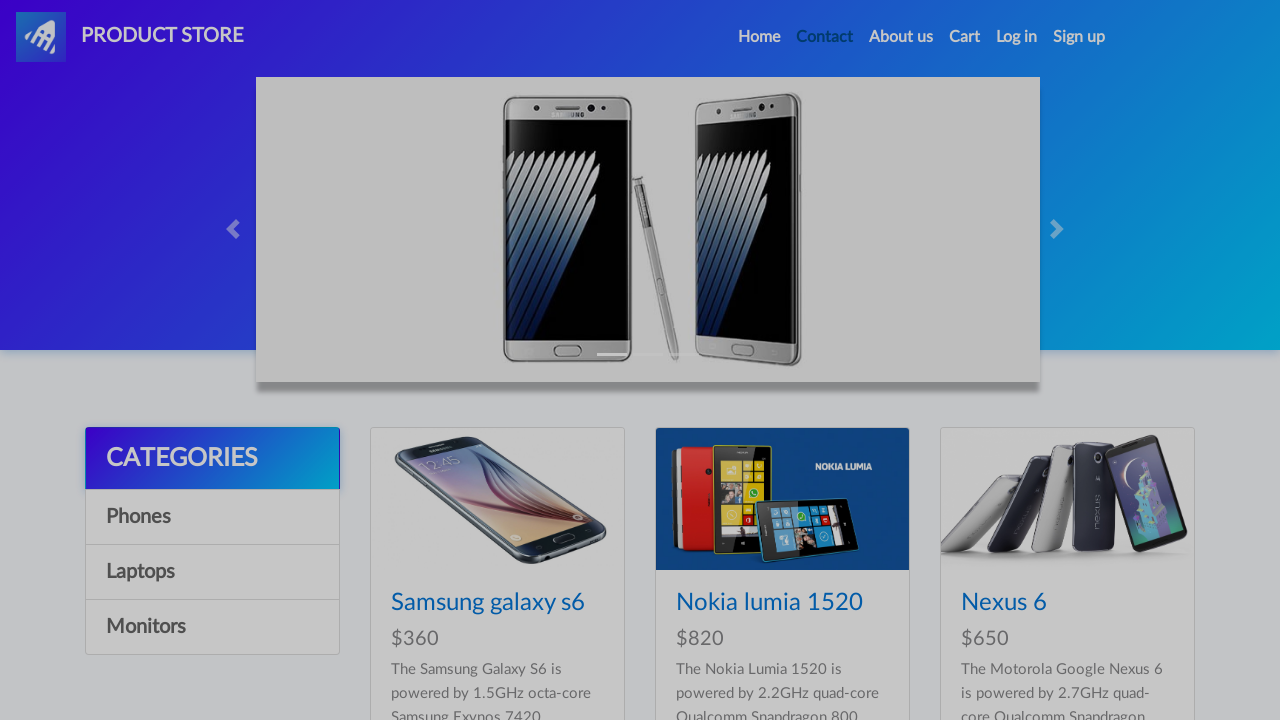

Contact modal appeared and loaded
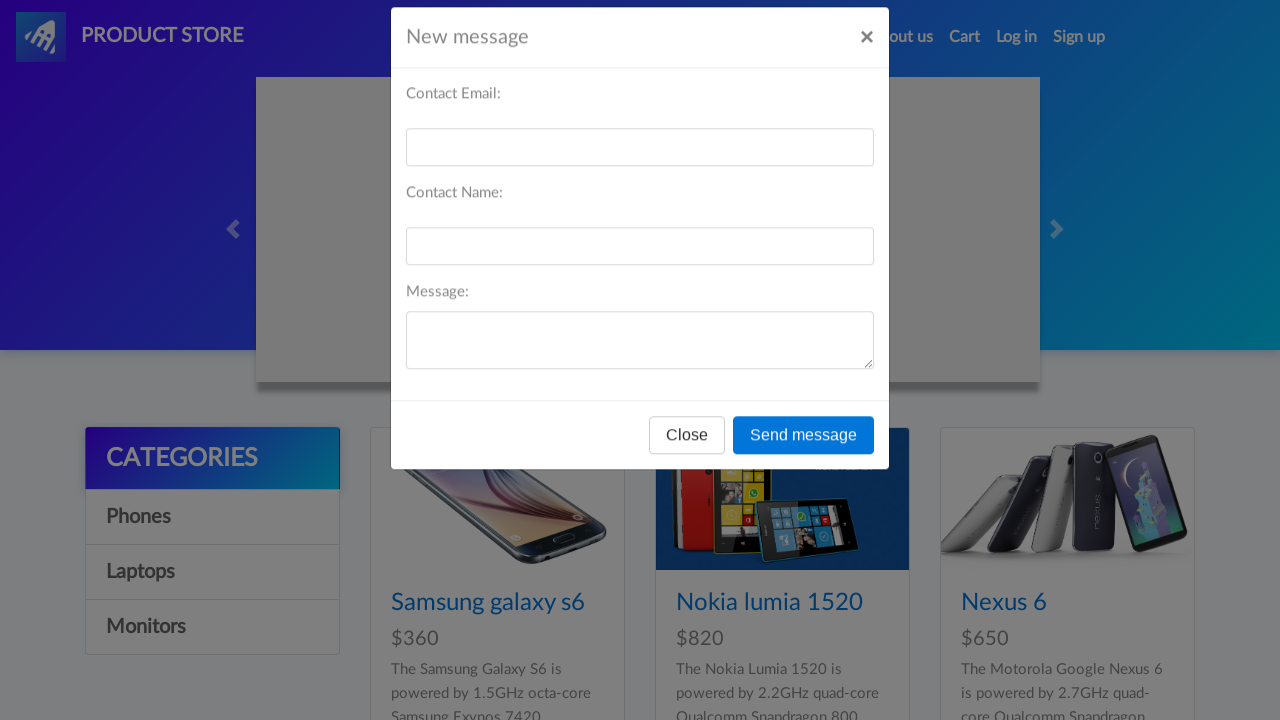

Filled email field with 'testcontact@example.com' on #recipient-email
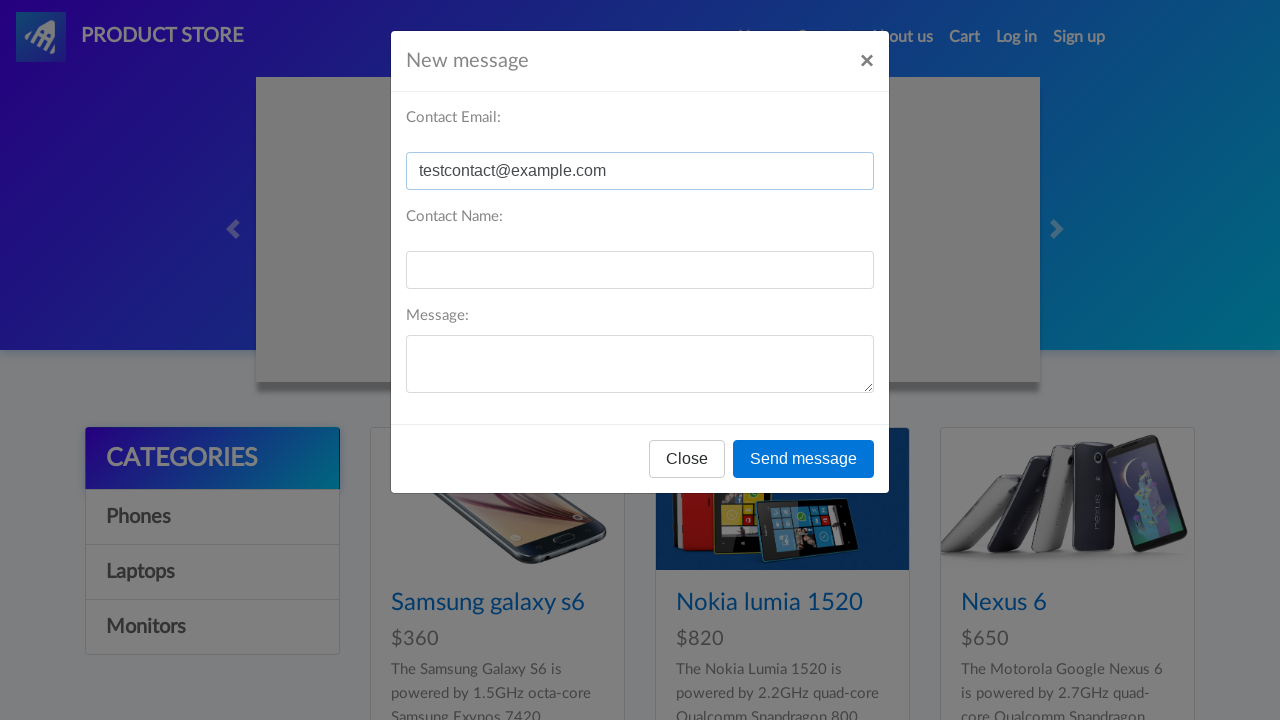

Filled name field with 'John Smith' on #recipient-name
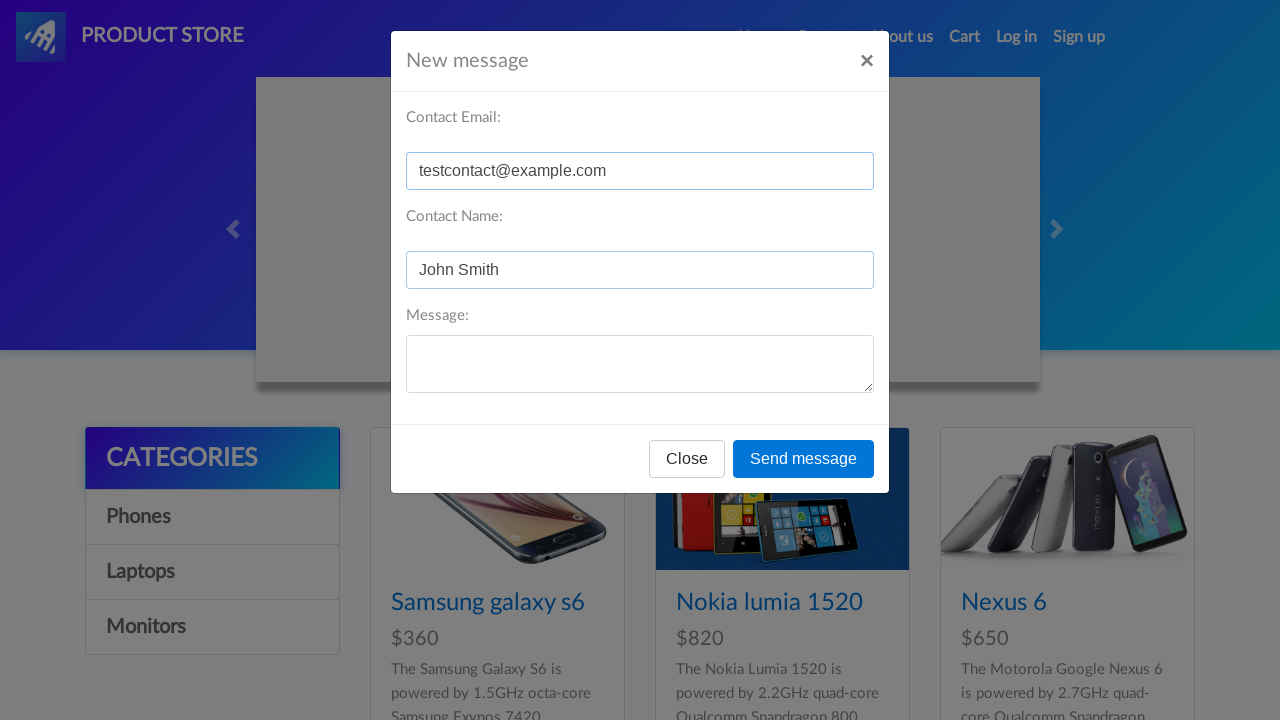

Filled message field with test inquiry content on #message-text
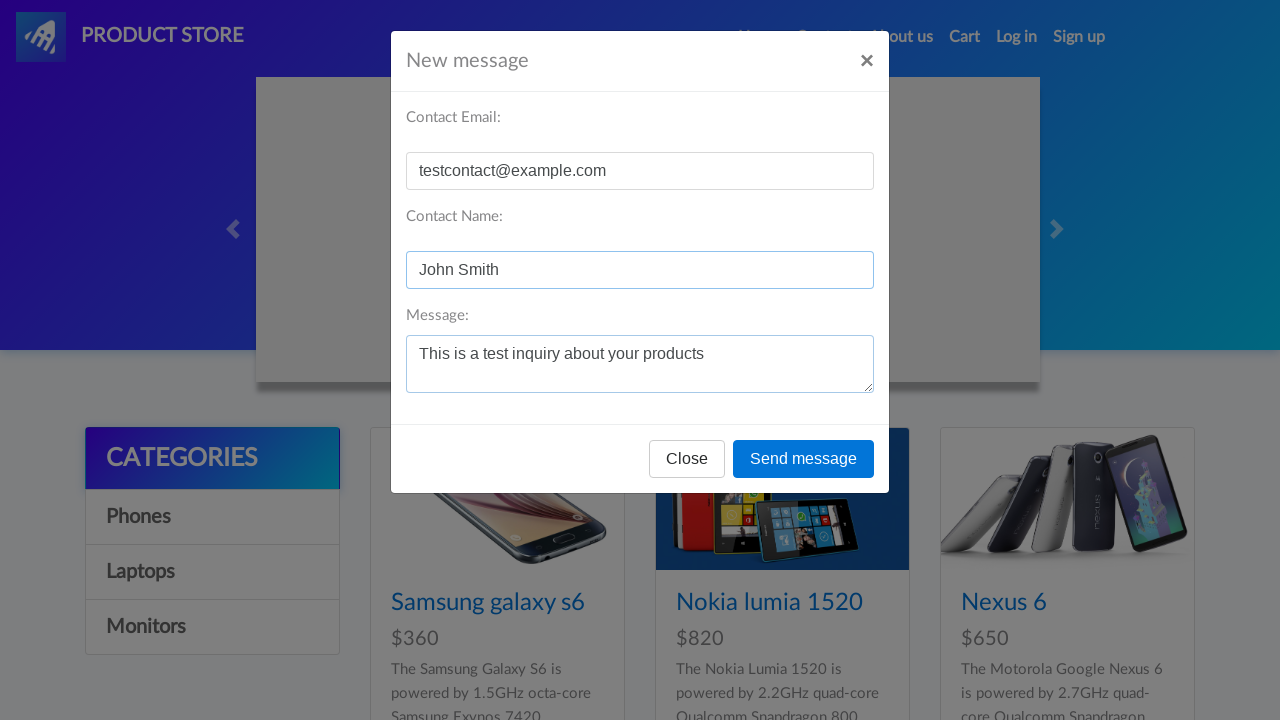

Clicked Send message button to submit contact form at (804, 459) on button:has-text('Send message')
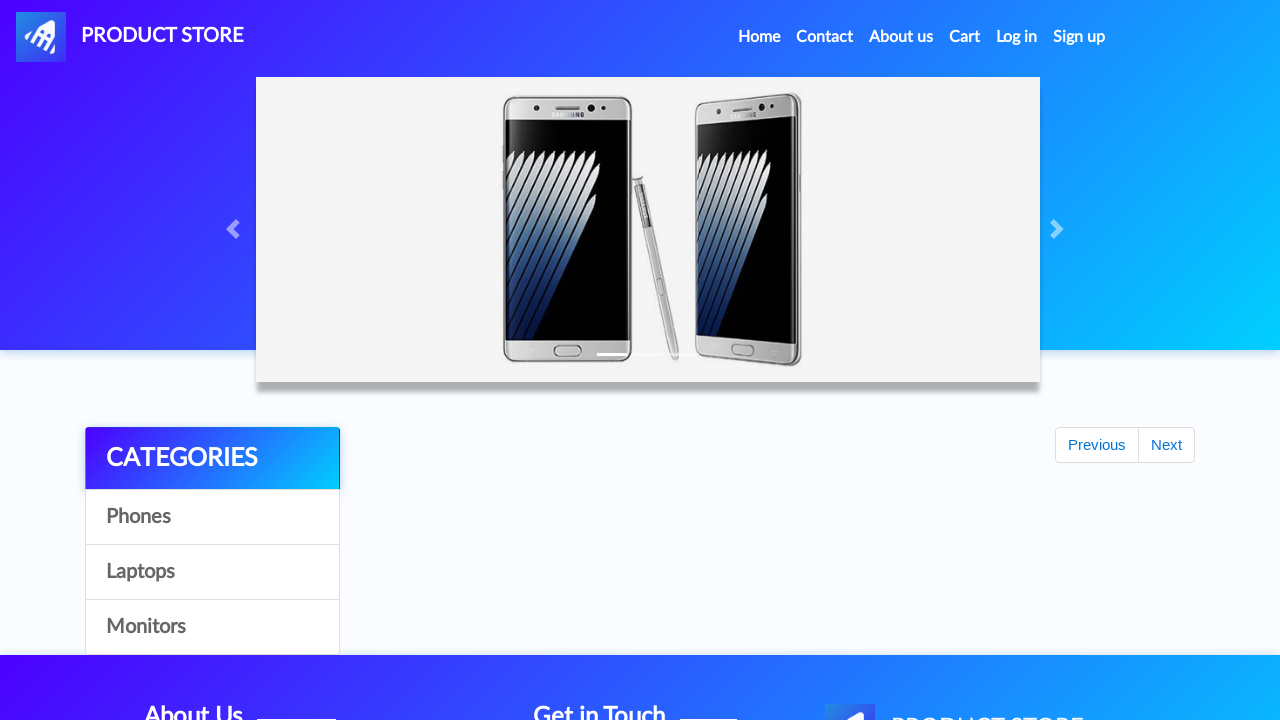

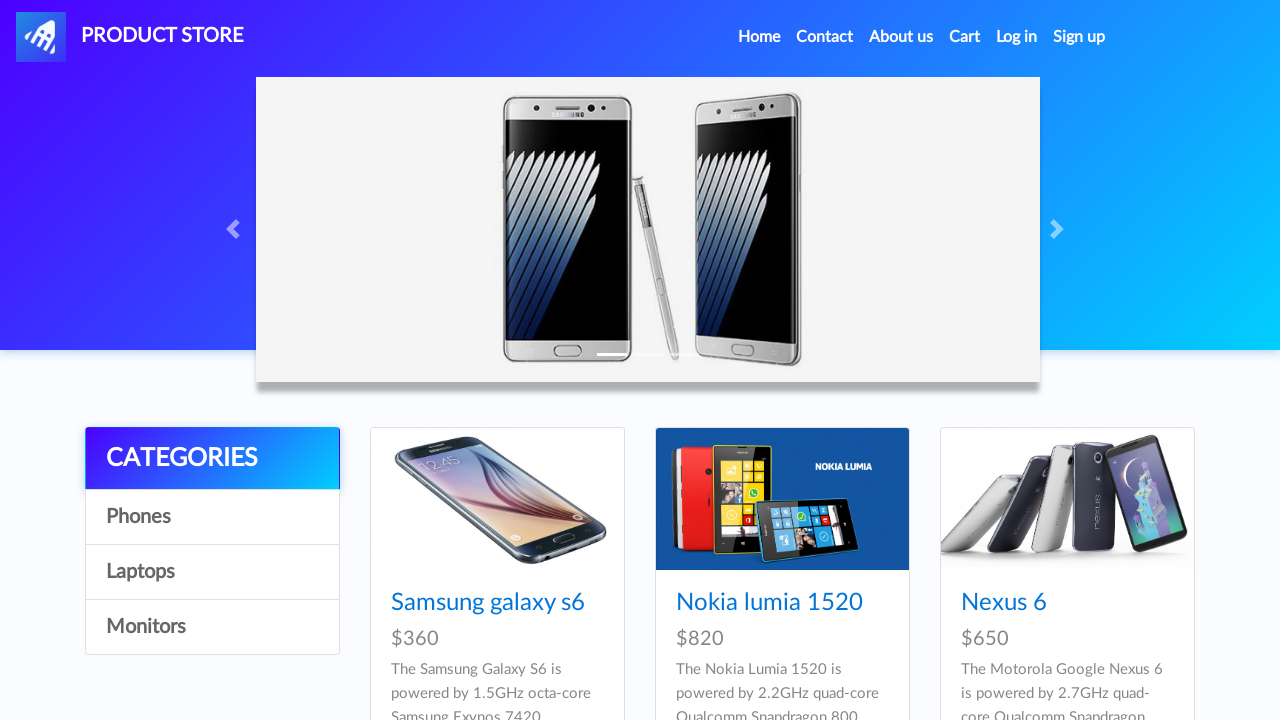